Tests alert handling by entering text in input field, clicking alert button, verifying alert message, and accepting the alert

Starting URL: https://www.rahulshettyacademy.com/AutomationPractice/

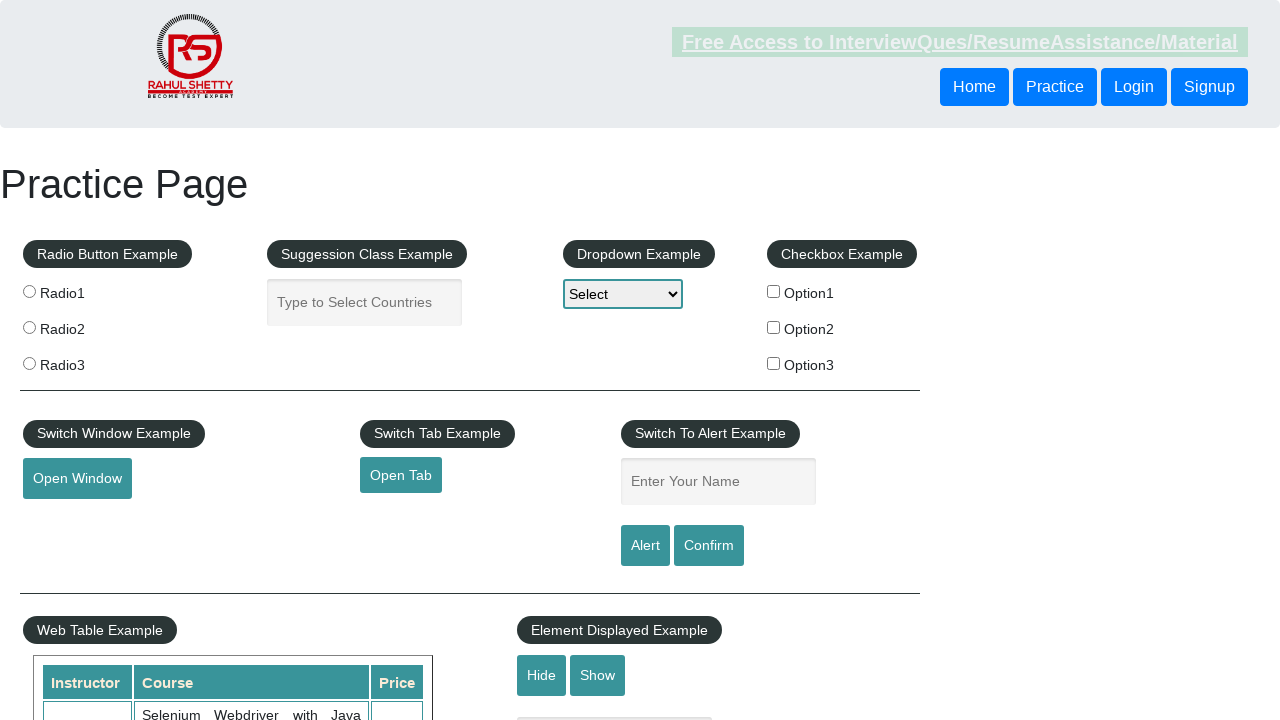

Navigated to Rahul Shetty Academy Automation Practice page
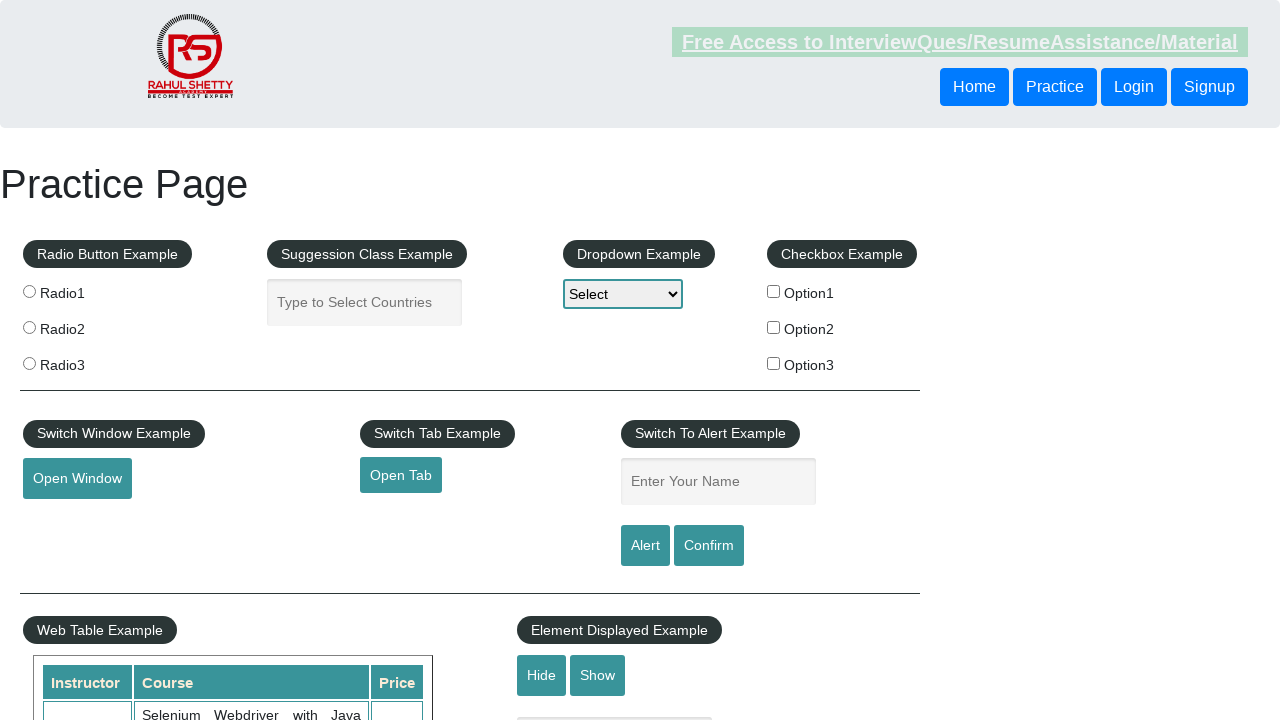

Filled name input field with 'Hi' on #name
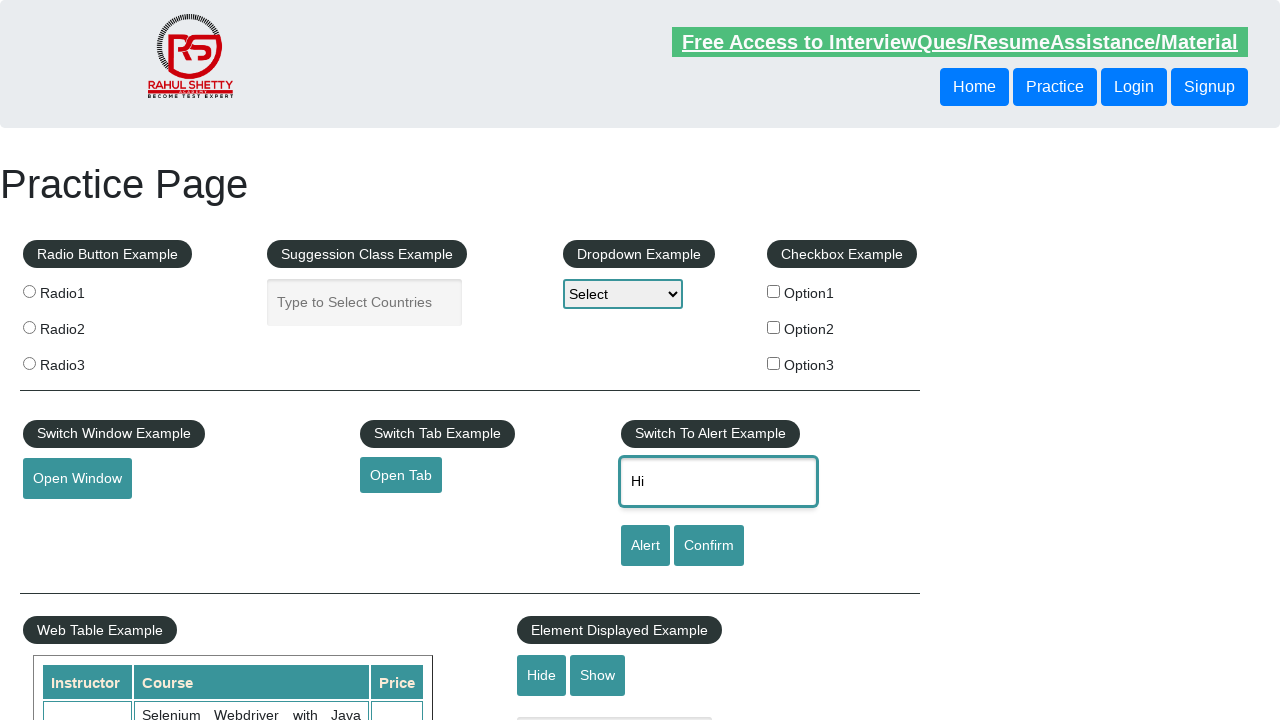

Set up dialog handler to accept alerts
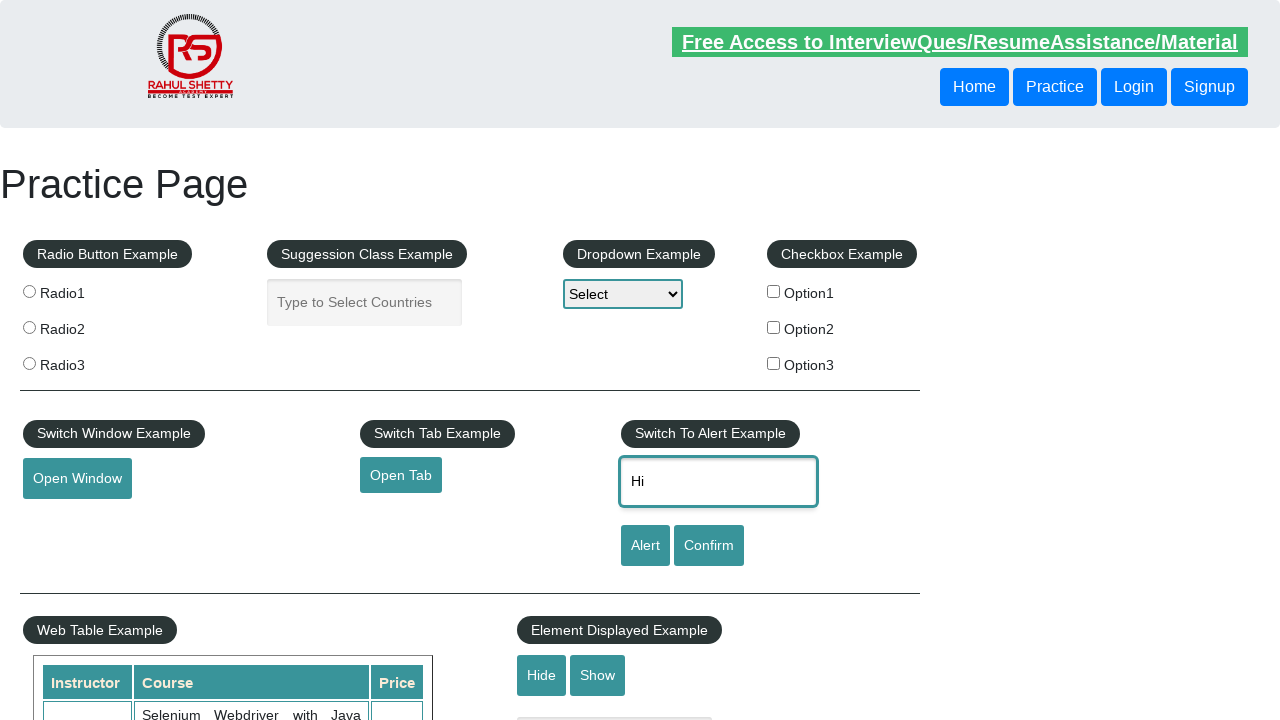

Clicked alert button to trigger alert dialog at (645, 546) on #alertbtn
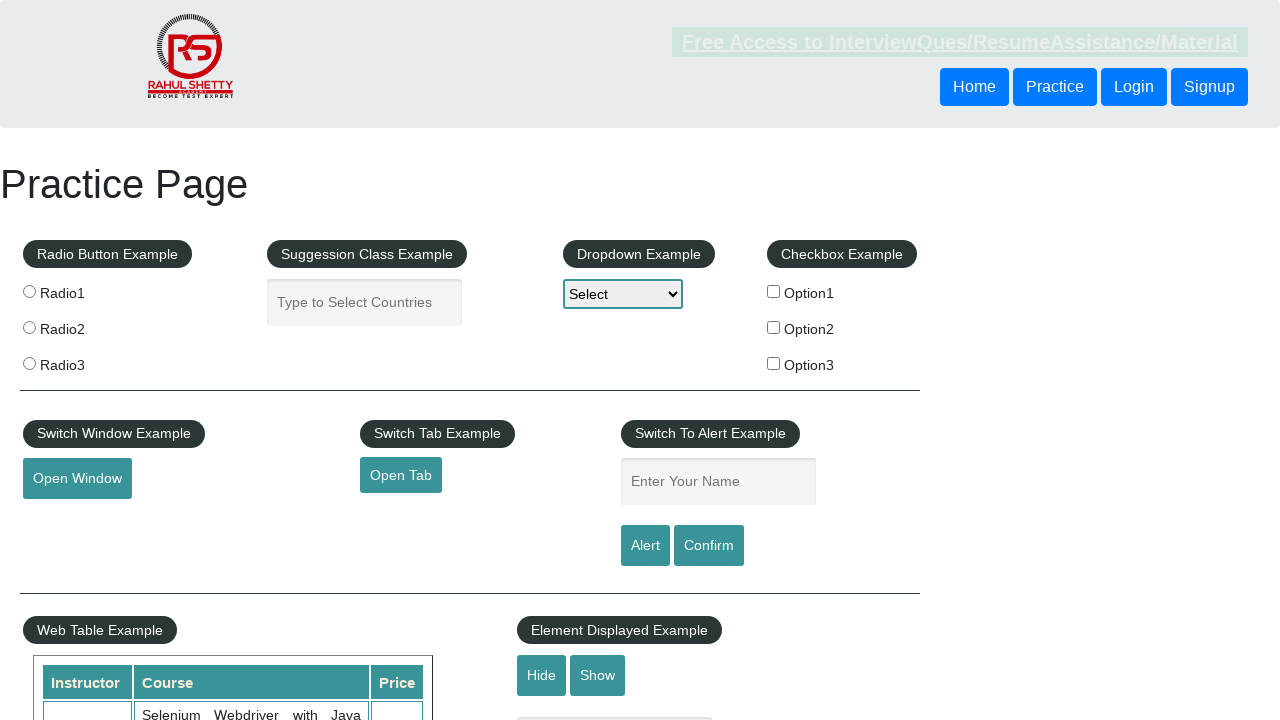

Waited for alert to be processed
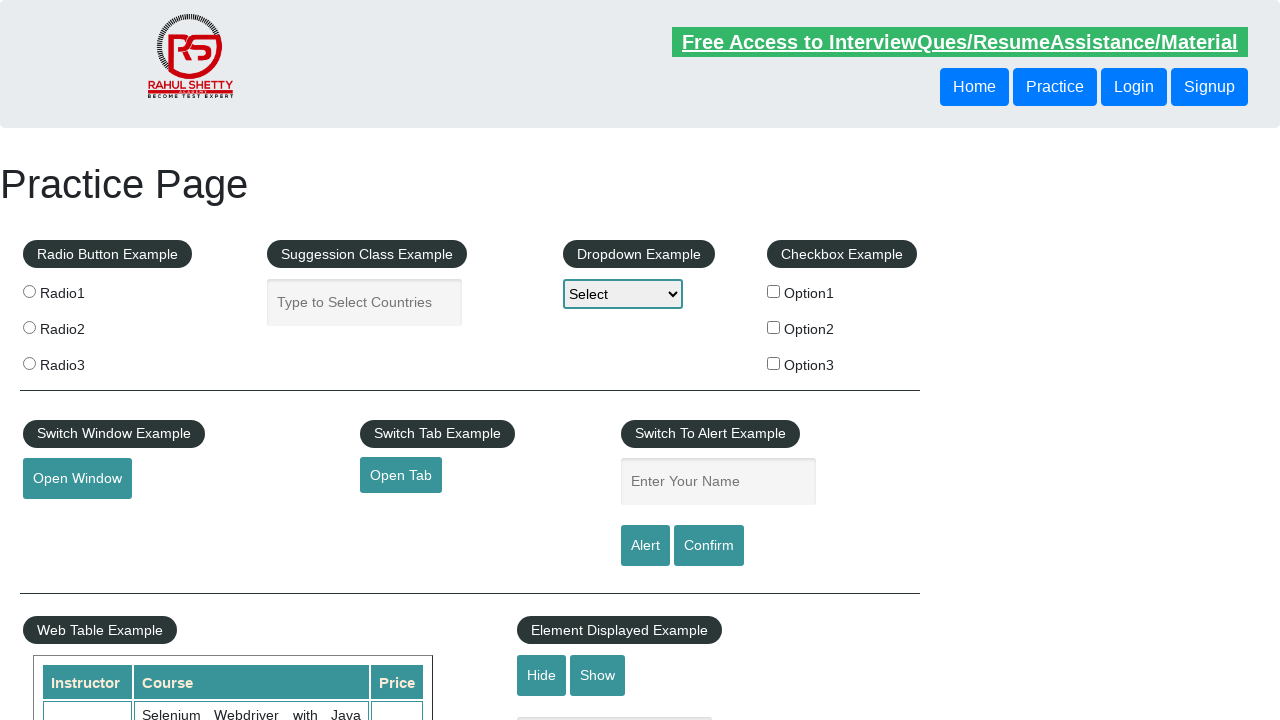

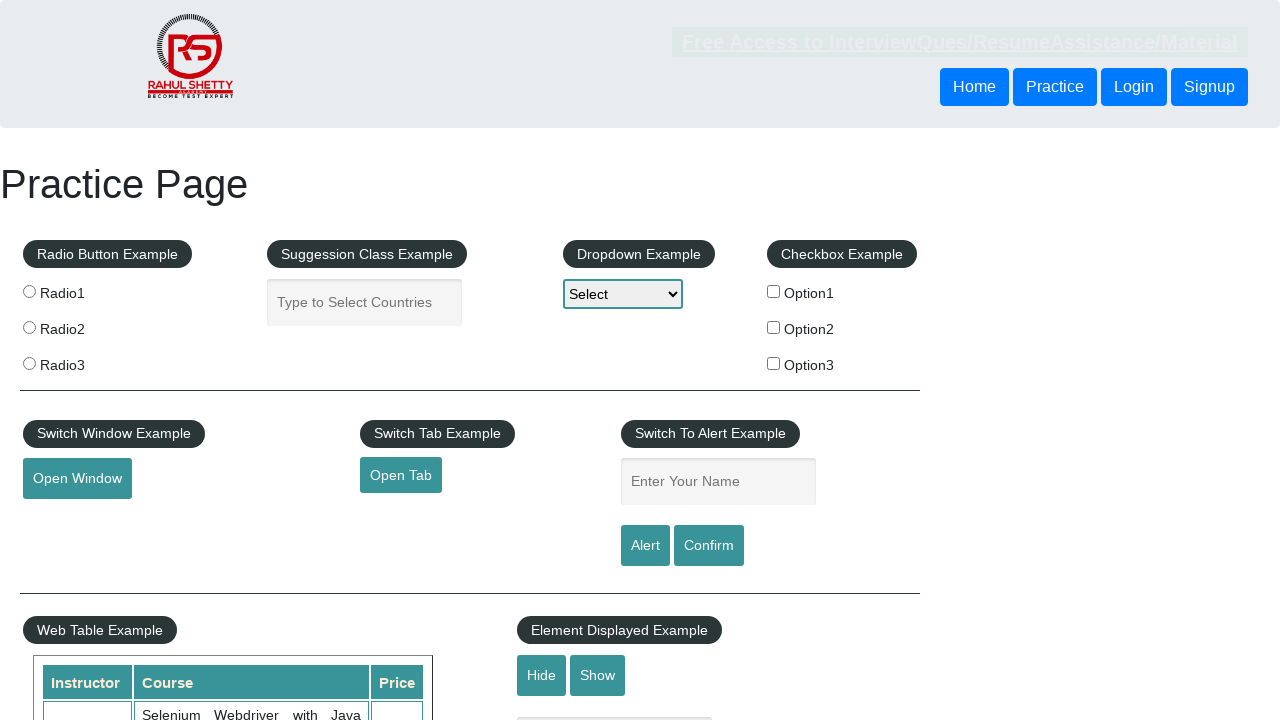